Tests un-marking items as complete by checking and then unchecking a todo item

Starting URL: https://demo.playwright.dev/todomvc

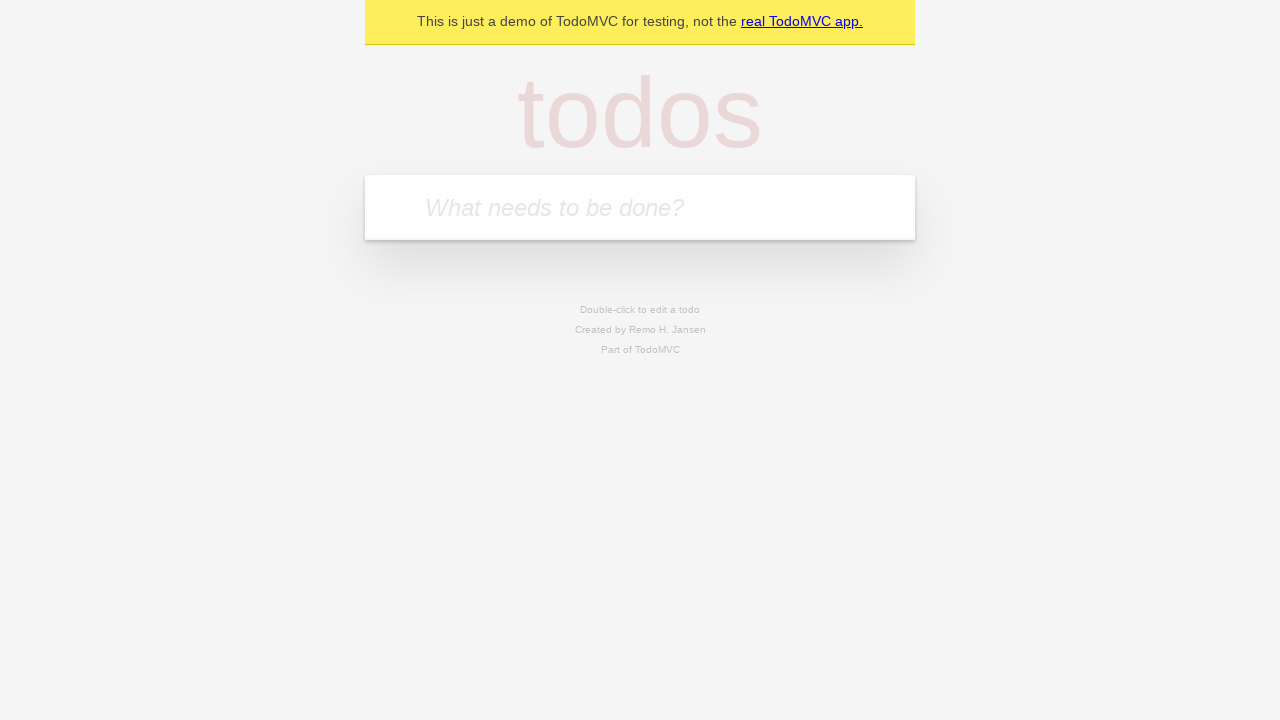

Filled new todo input with 'buy some cheese' on .new-todo
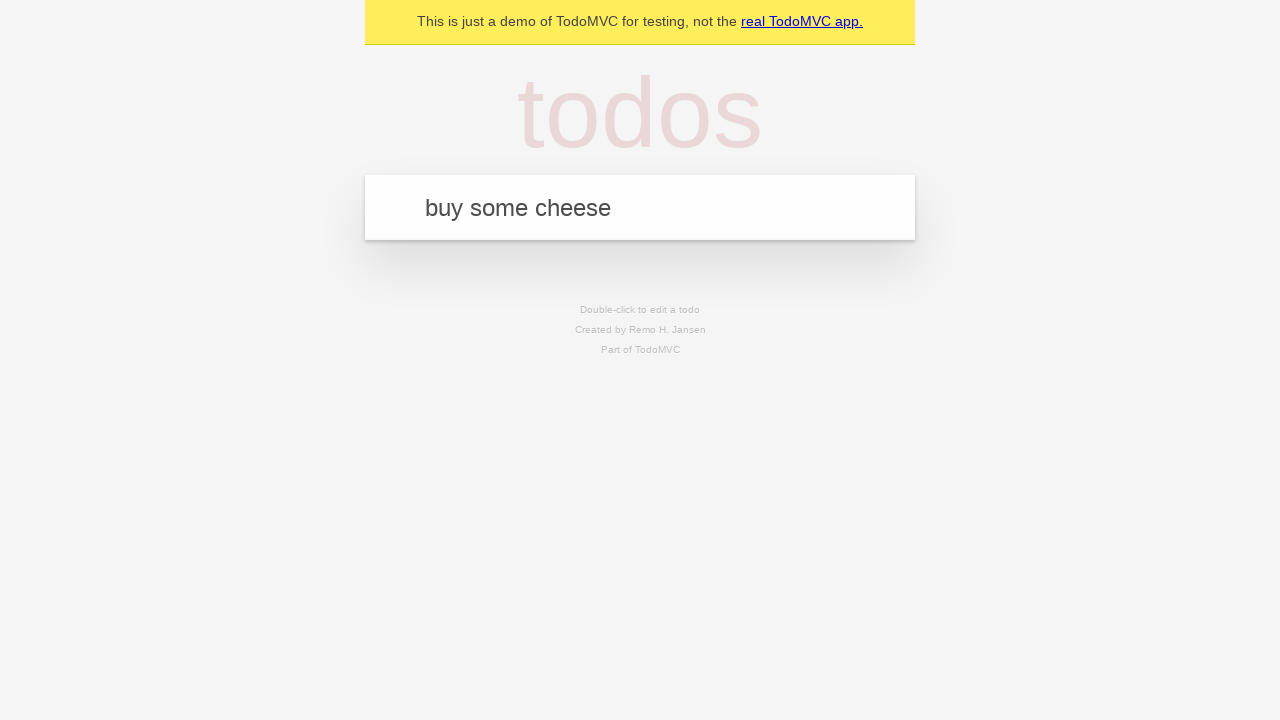

Pressed Enter to create first todo item on .new-todo
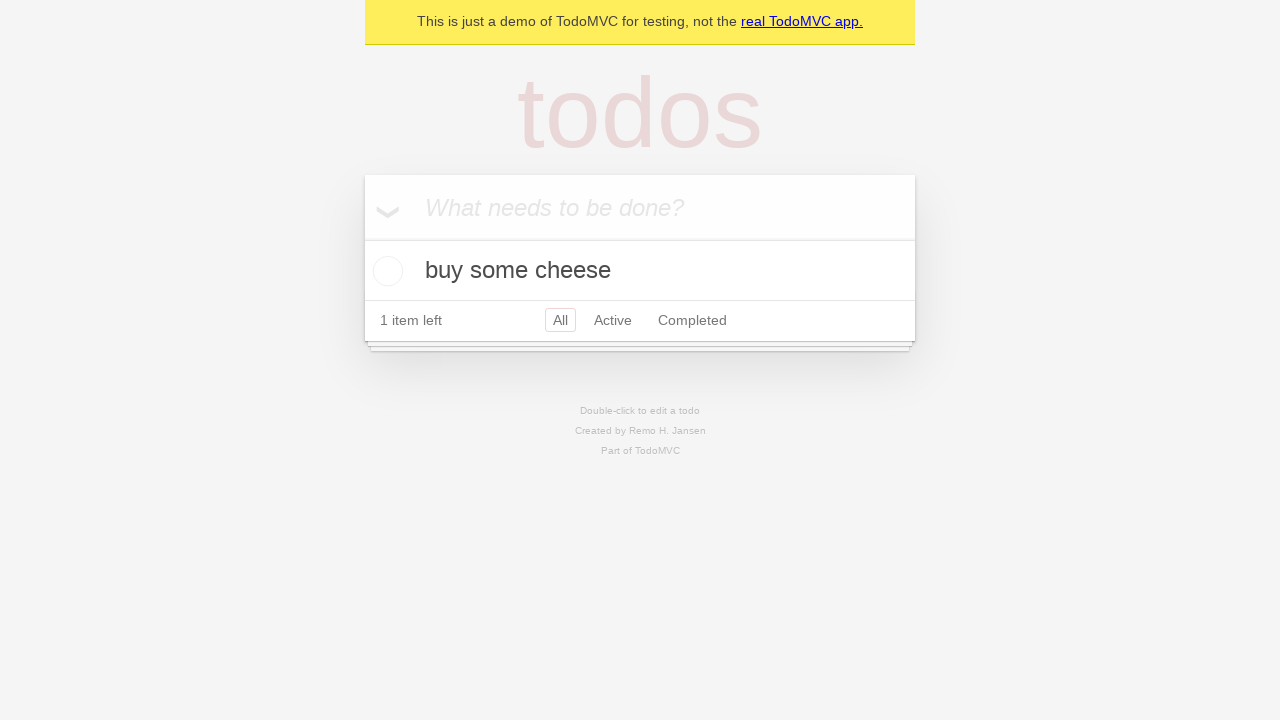

Filled new todo input with 'feed the cat' on .new-todo
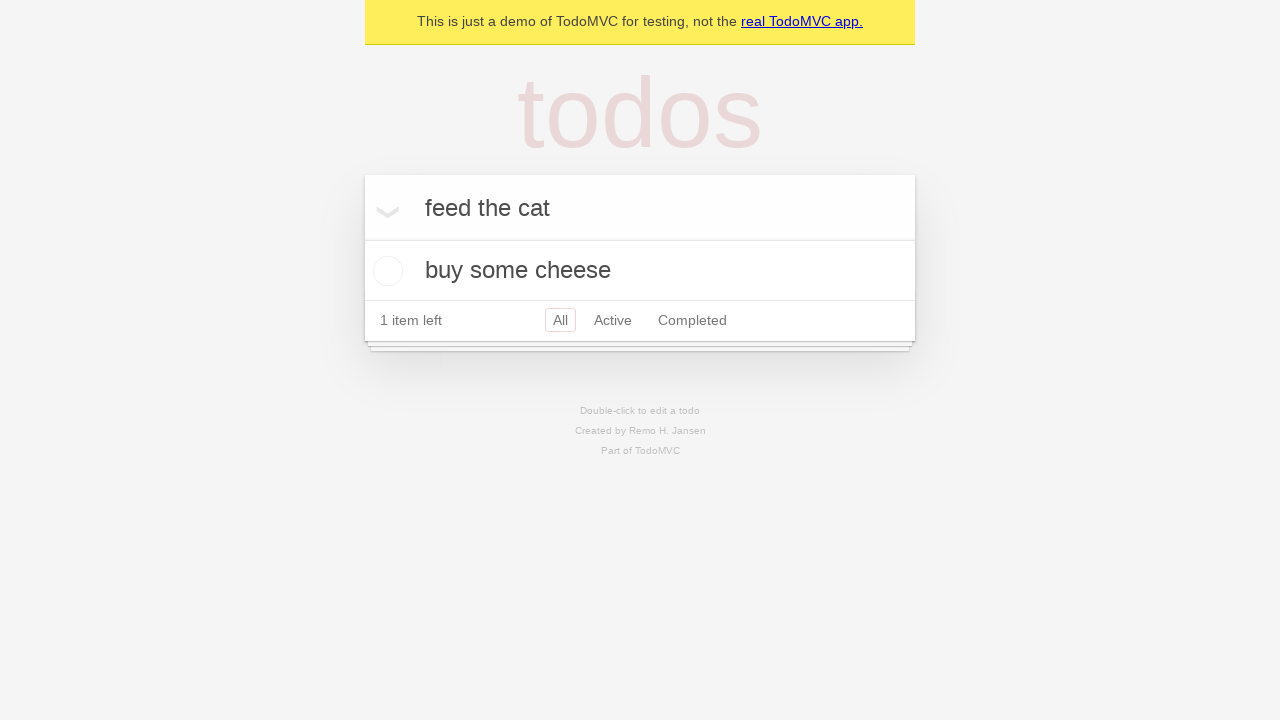

Pressed Enter to create second todo item on .new-todo
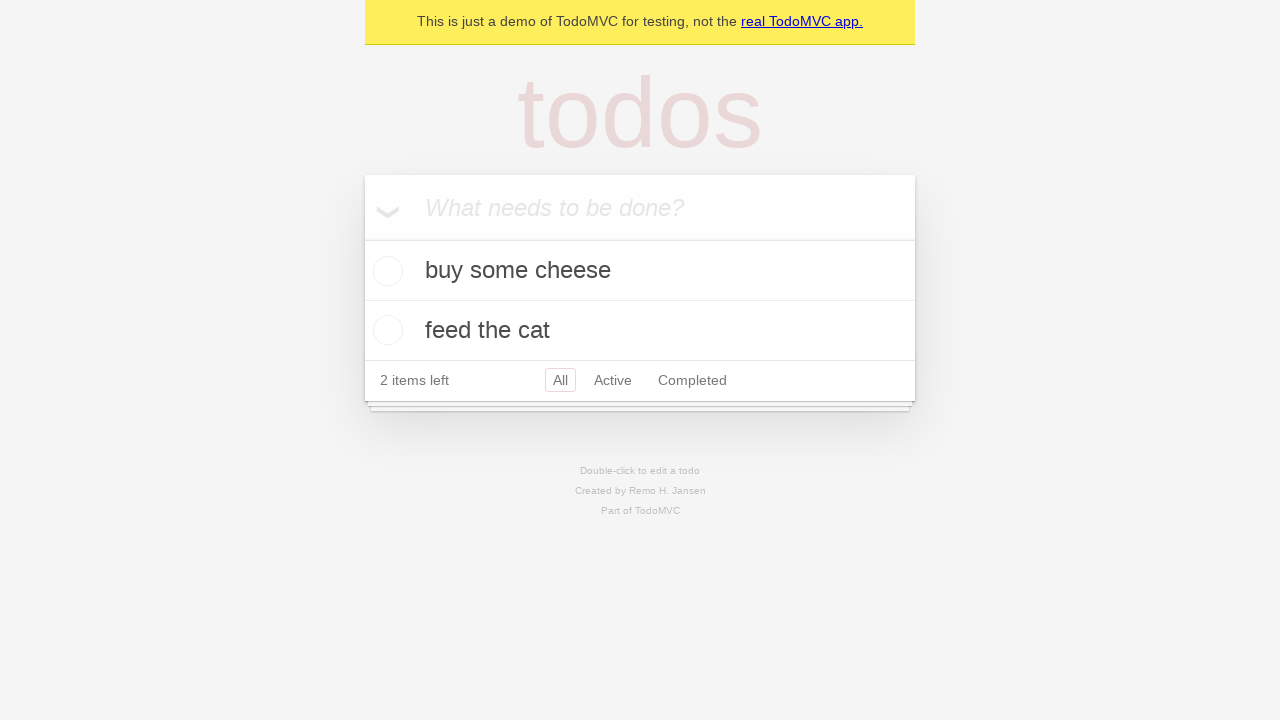

Checked first todo item to mark it as complete at (385, 271) on .todo-list li >> nth=0 >> .toggle
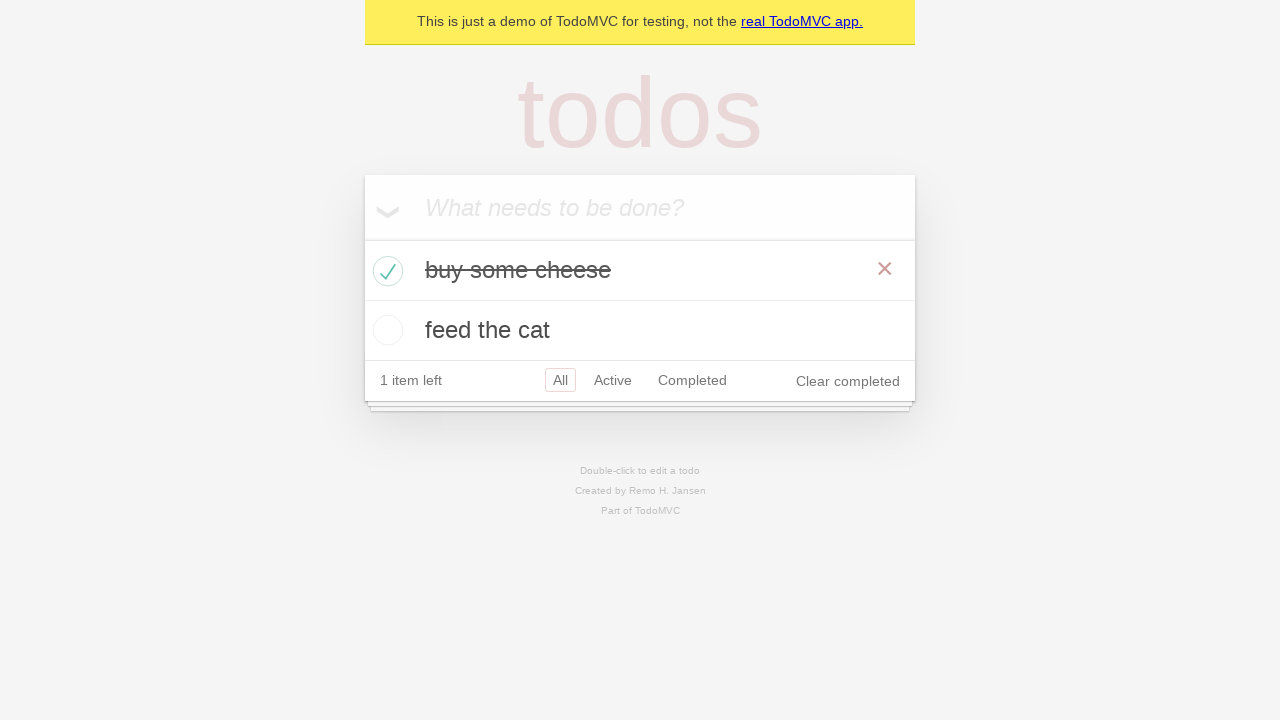

Unchecked first todo item to mark it as incomplete at (385, 271) on .todo-list li >> nth=0 >> .toggle
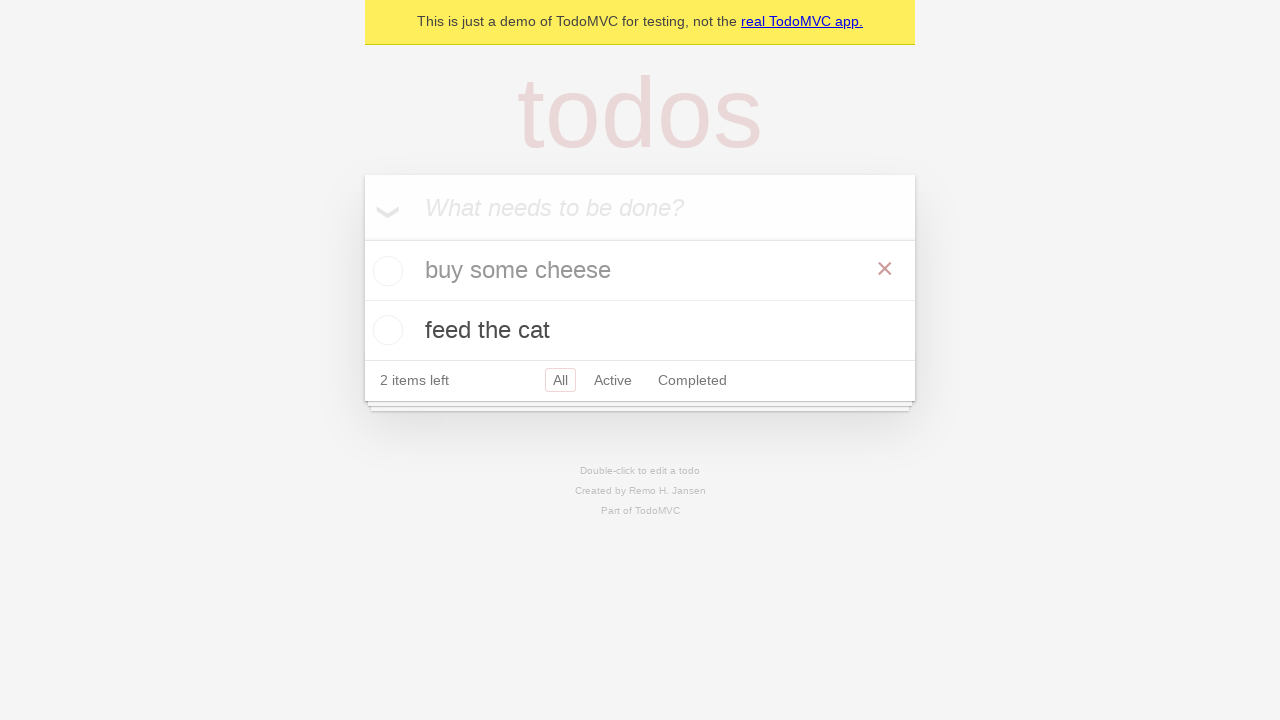

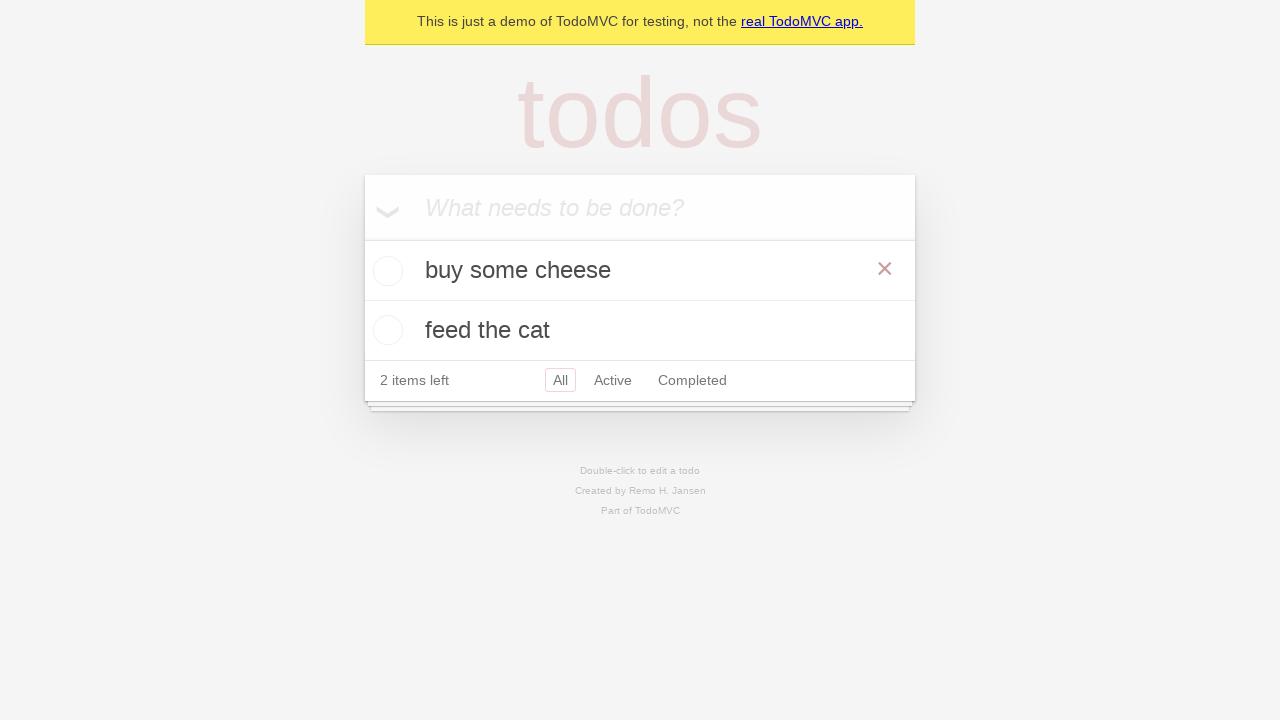